Opens Spotify homepage and verifies the page loads with a title present.

Starting URL: https://www.spotify.com

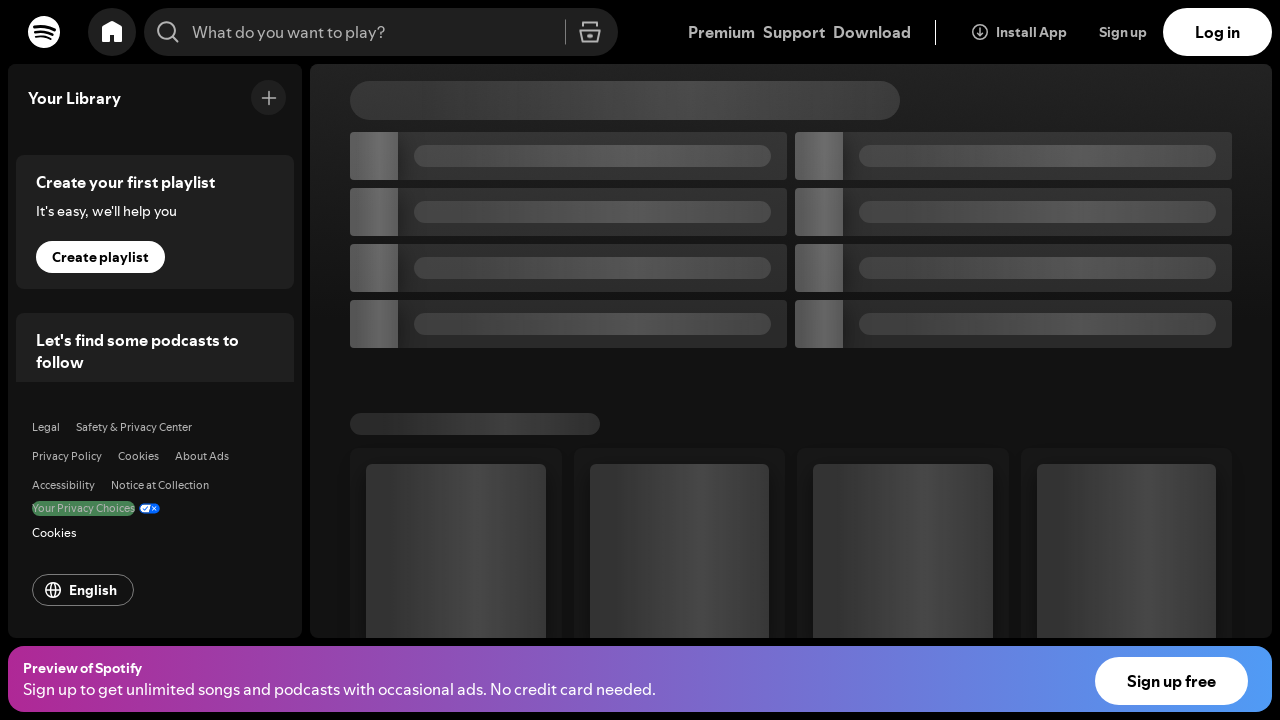

Waited for DOM content to load on Spotify homepage
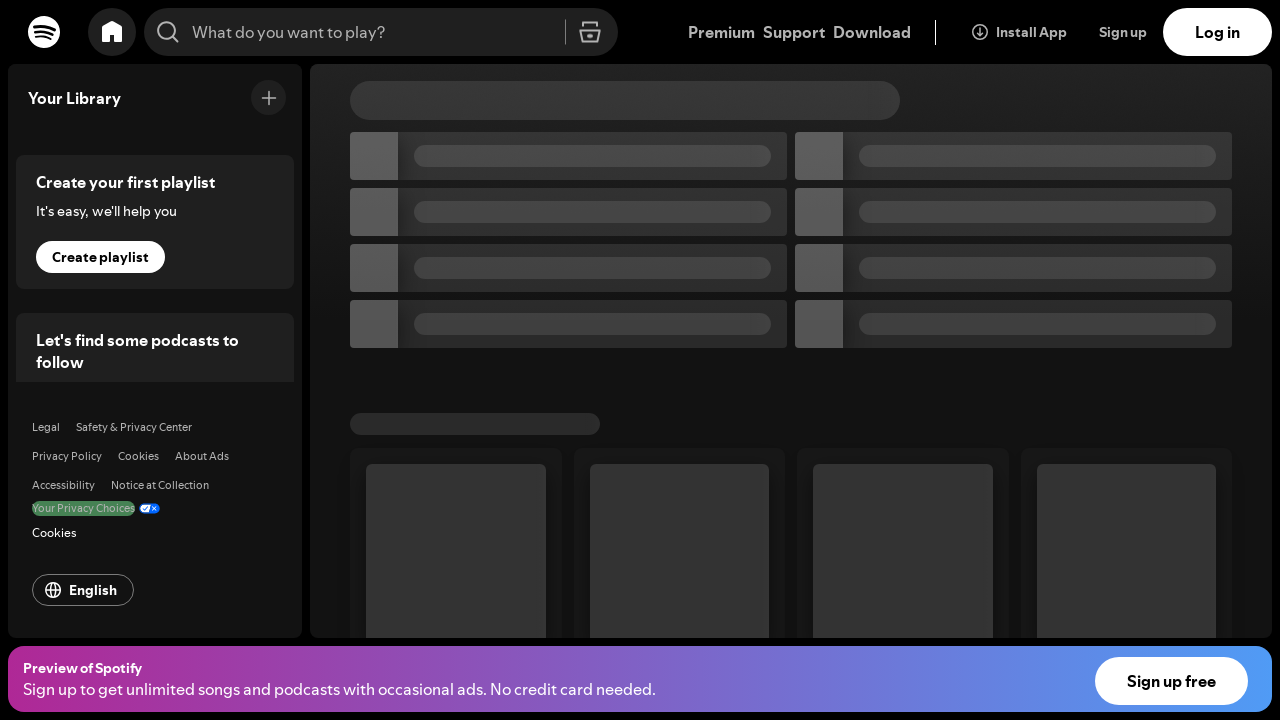

Retrieved page title: 'Spotify - Web Player: Music for everyone'
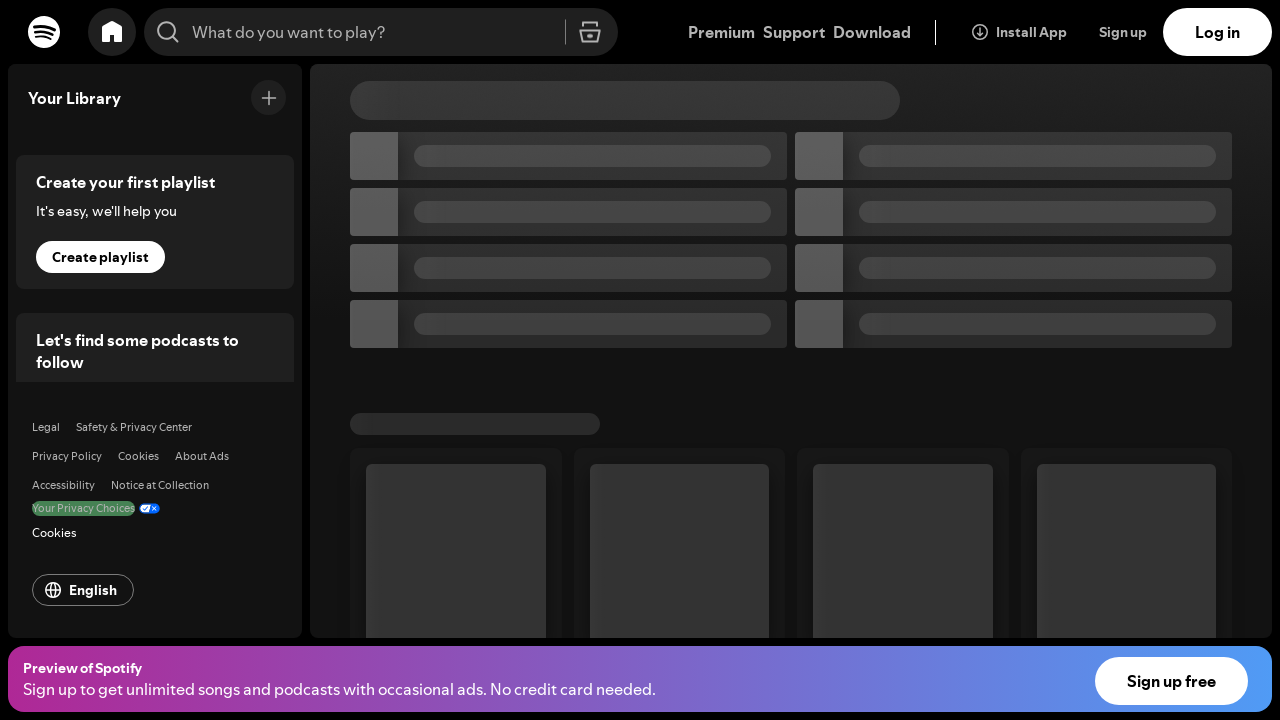

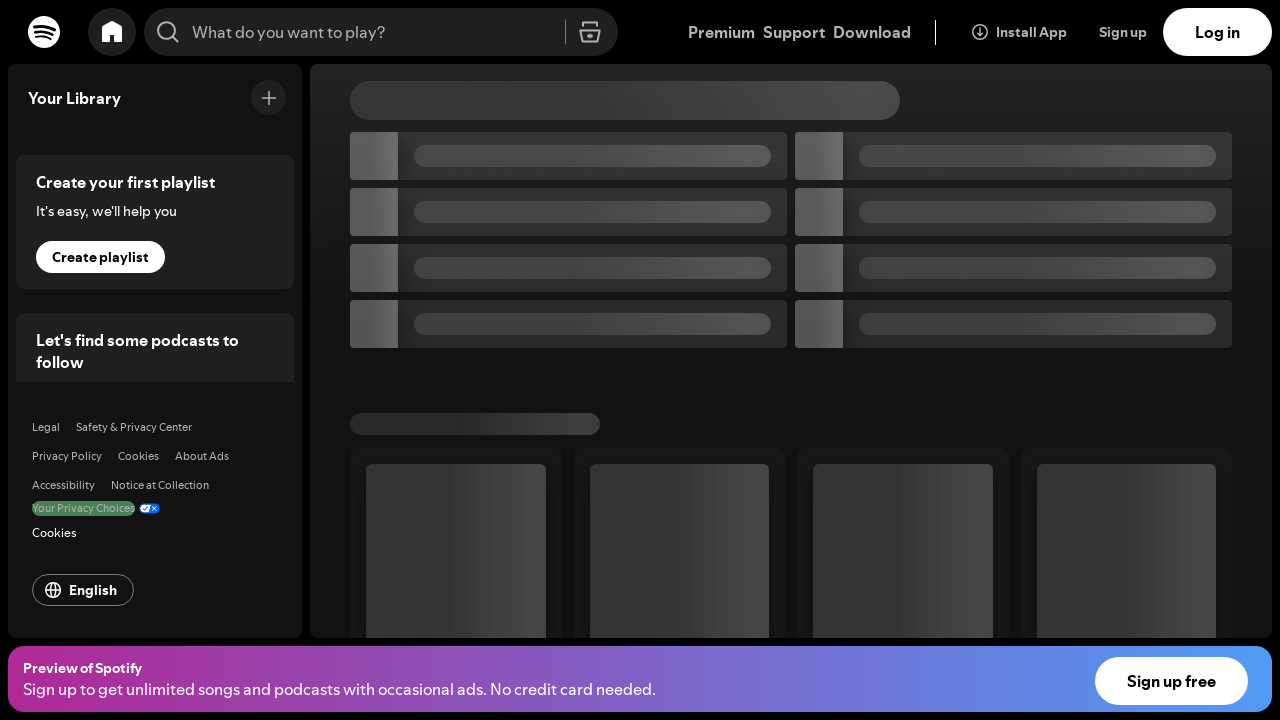